Tests the autocomplete functionality on demoqa.com by entering a color value in the single autocomplete input field and selecting it from the suggestions.

Starting URL: https://demoqa.com/auto-complete

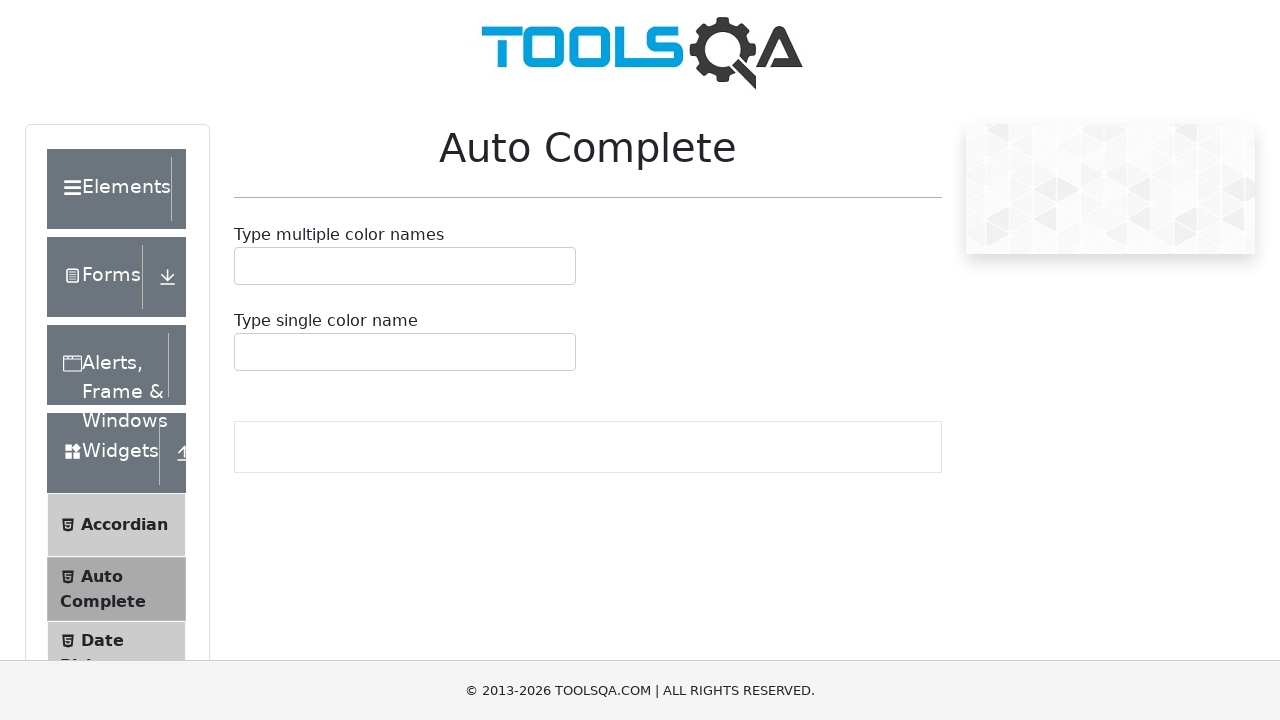

Autocomplete page loaded and single color container element is visible
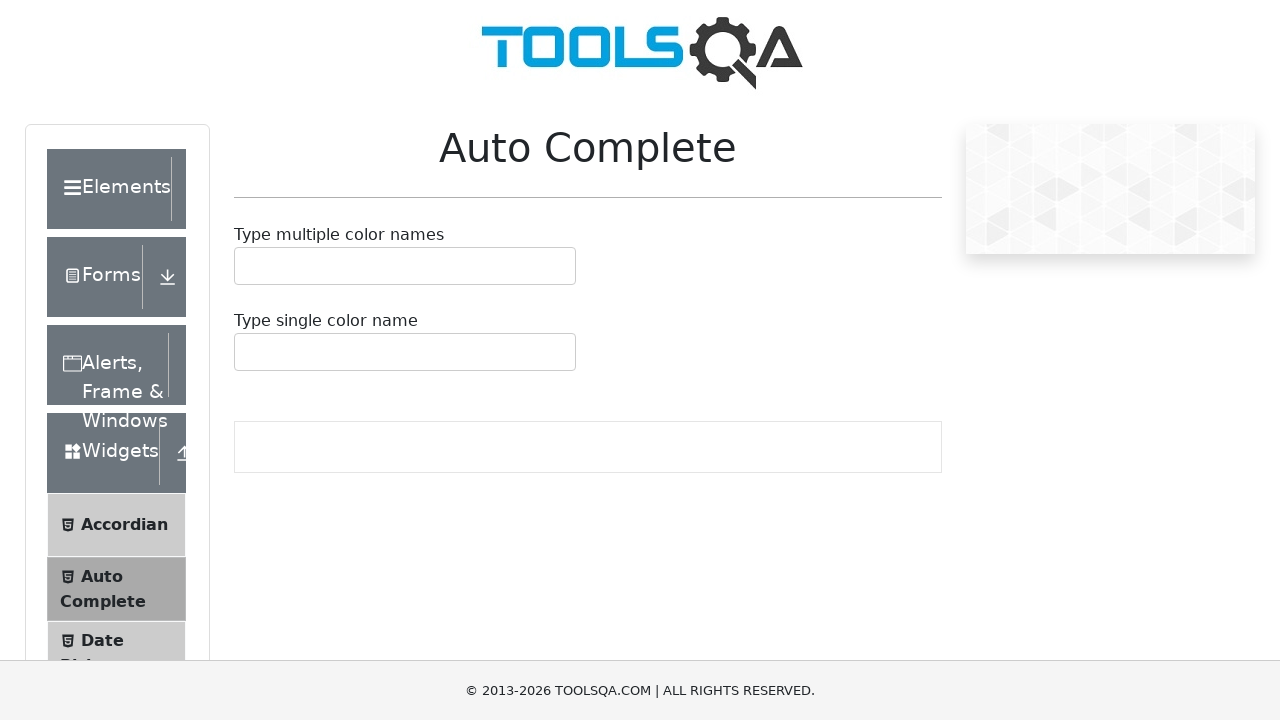

Entered 'Blue' in the single color autocomplete input field on #autoCompleteSingleContainer input
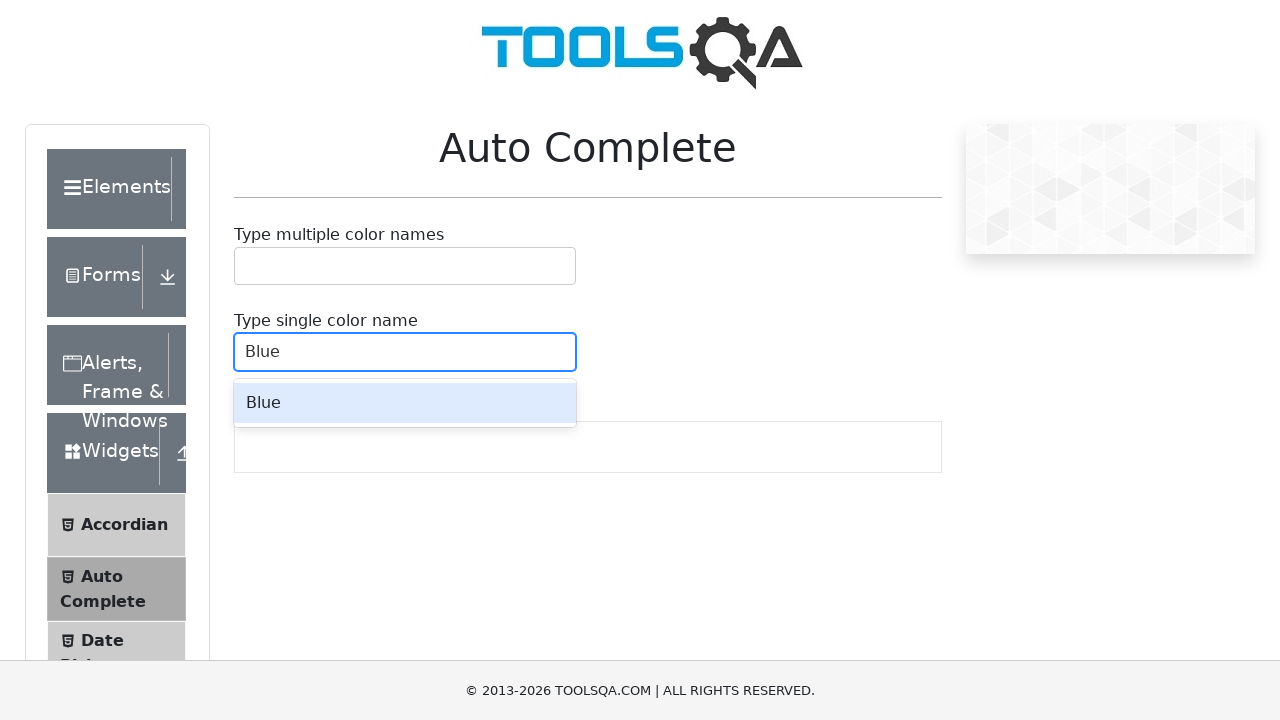

Pressed Enter to select the 'Blue' autocomplete suggestion on #autoCompleteSingleContainer input
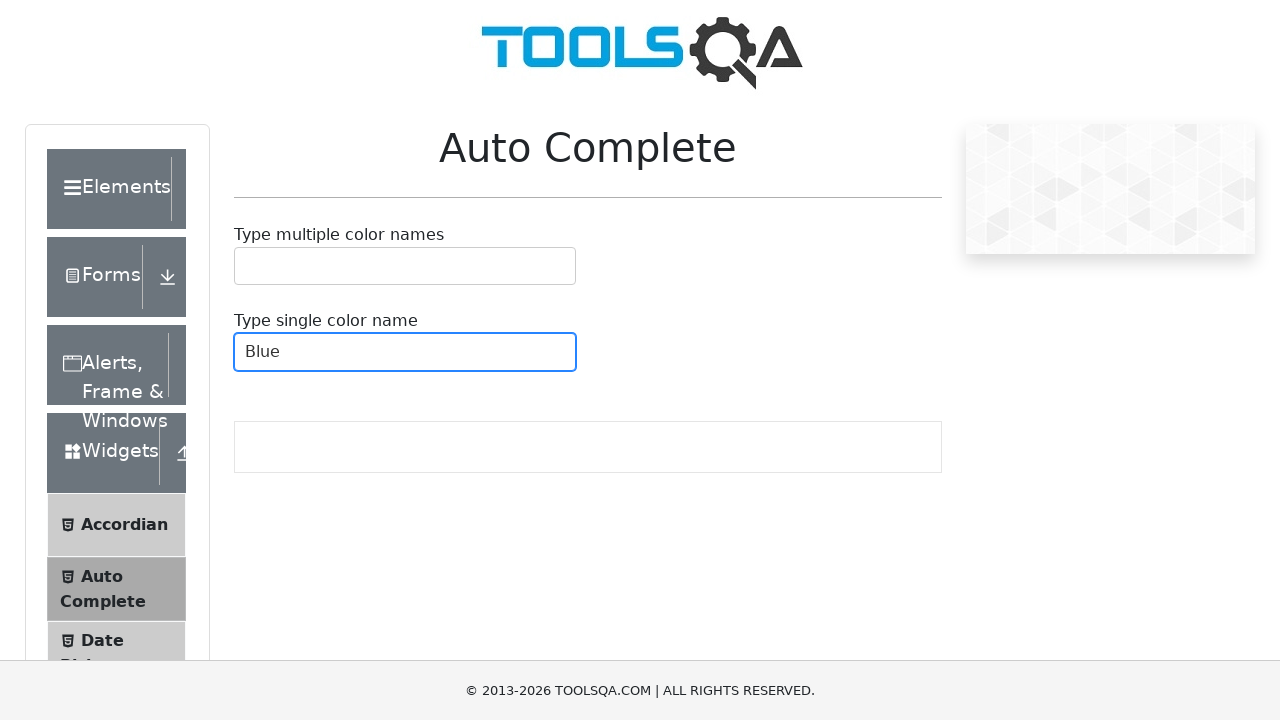

Waited 500ms for the autocomplete selection to be applied
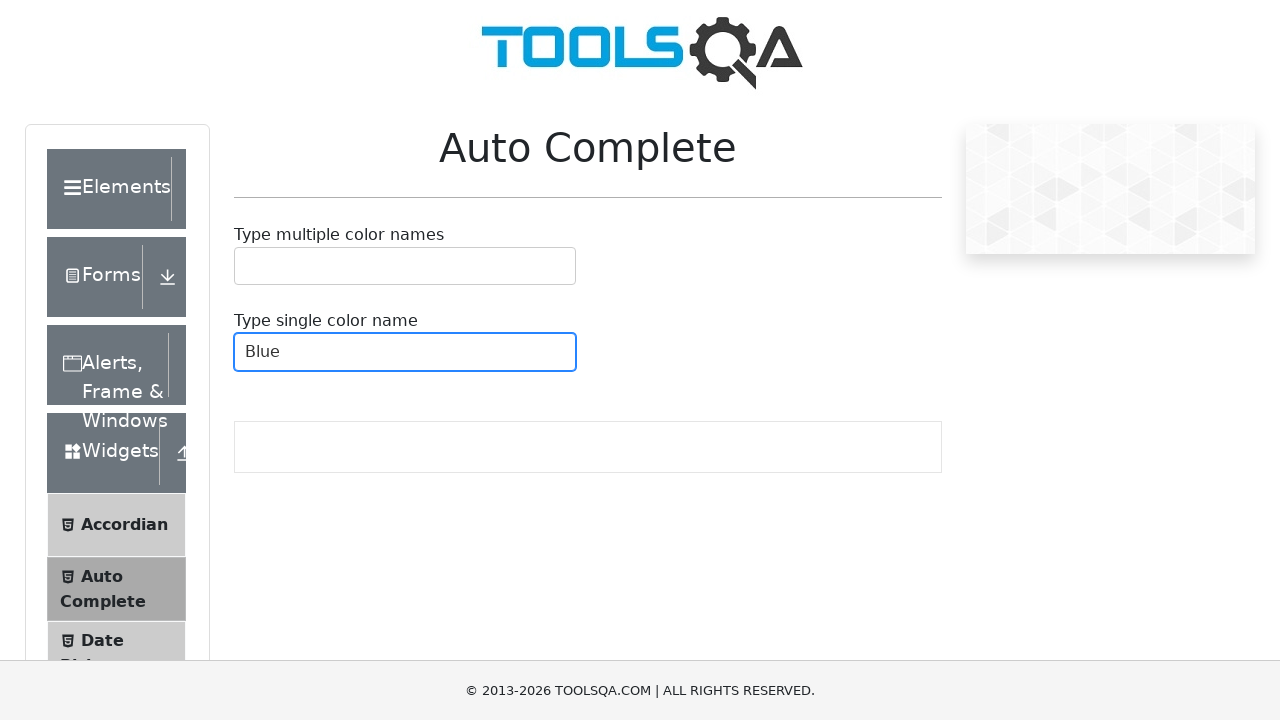

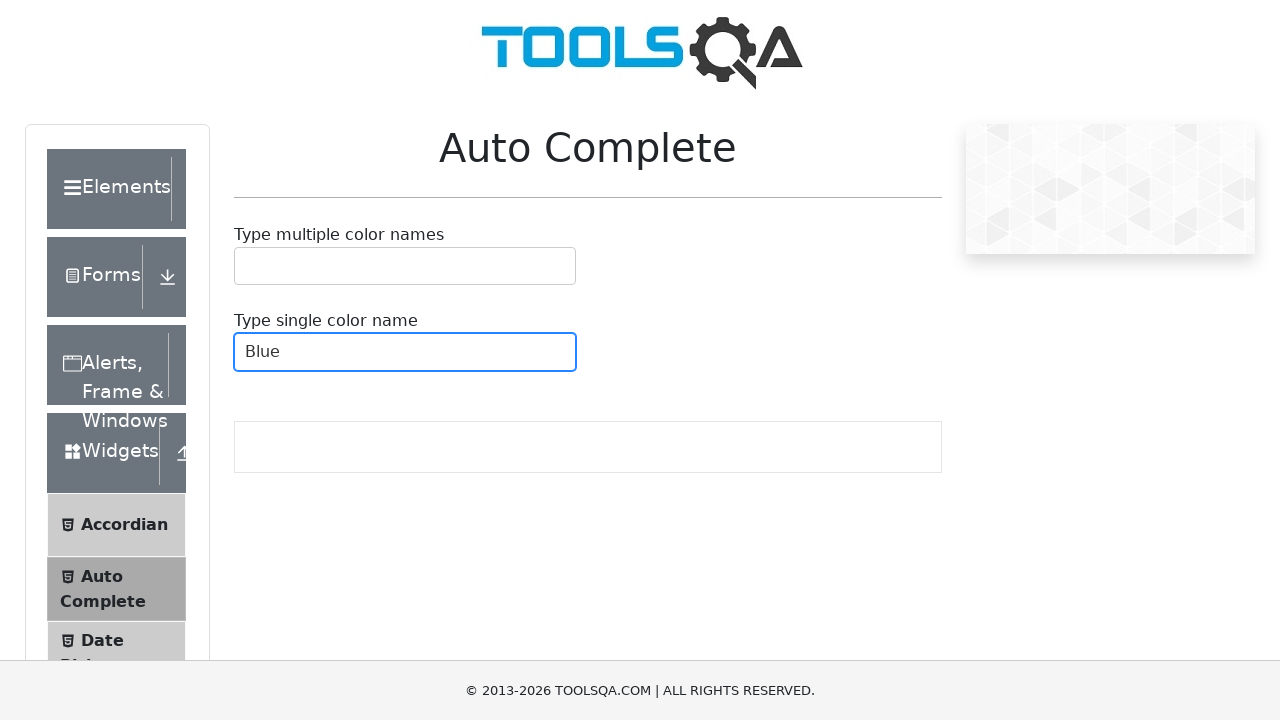